Tests handling of child browser popup windows by clicking a button that opens a new window, switching to that window, and clicking on a Training link.

Starting URL: https://skpatro.github.io/demo/links/

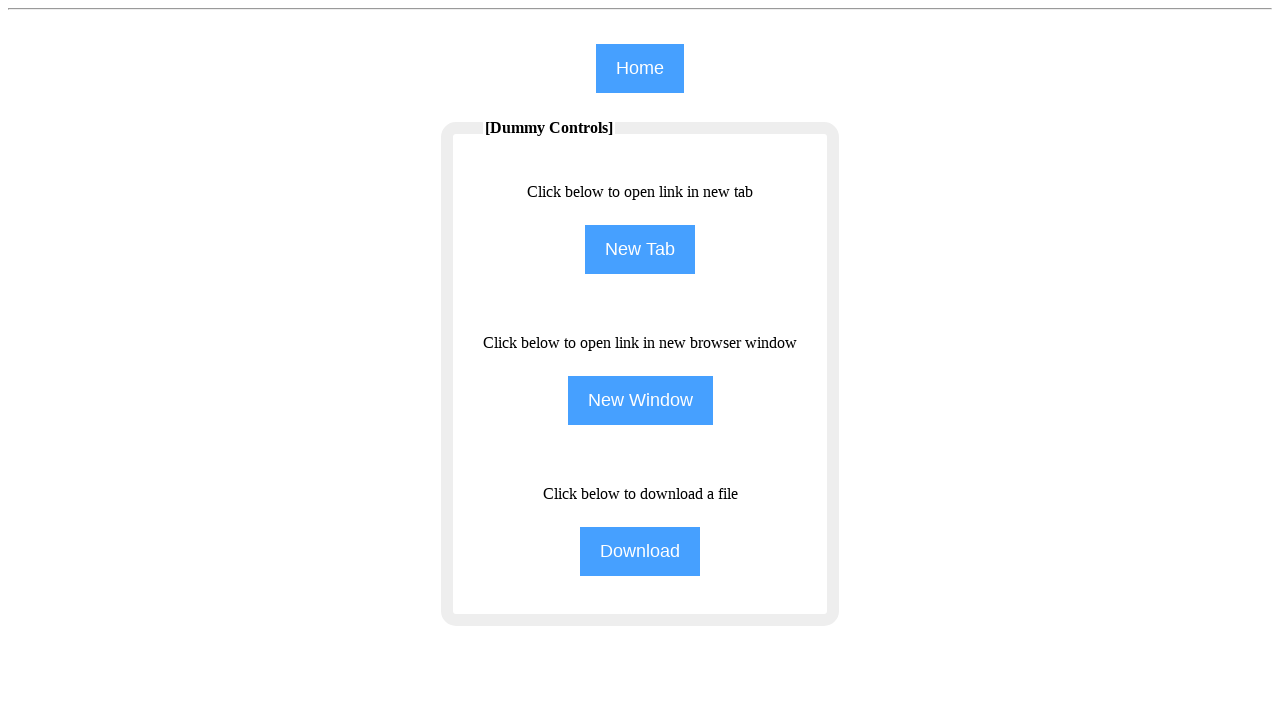

Clicked second button to open child browser popup at (640, 250) on (//input[@type='button'])[2]
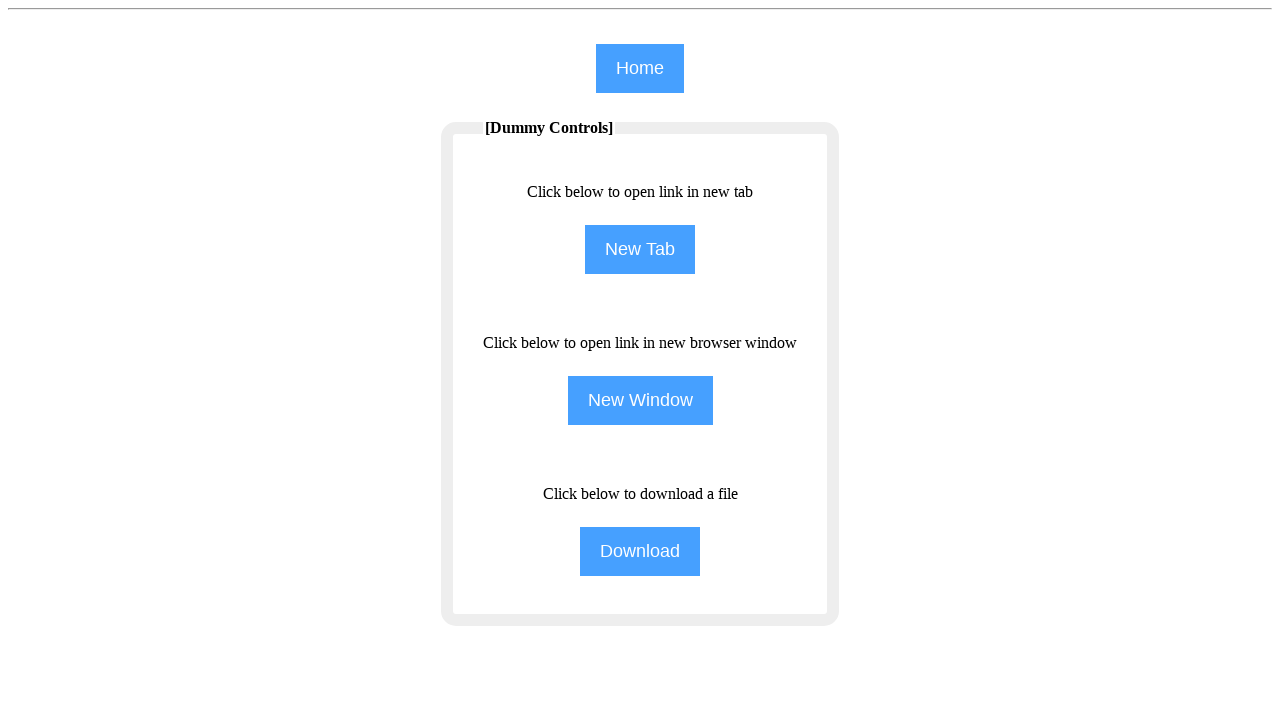

Waited for popup window to open
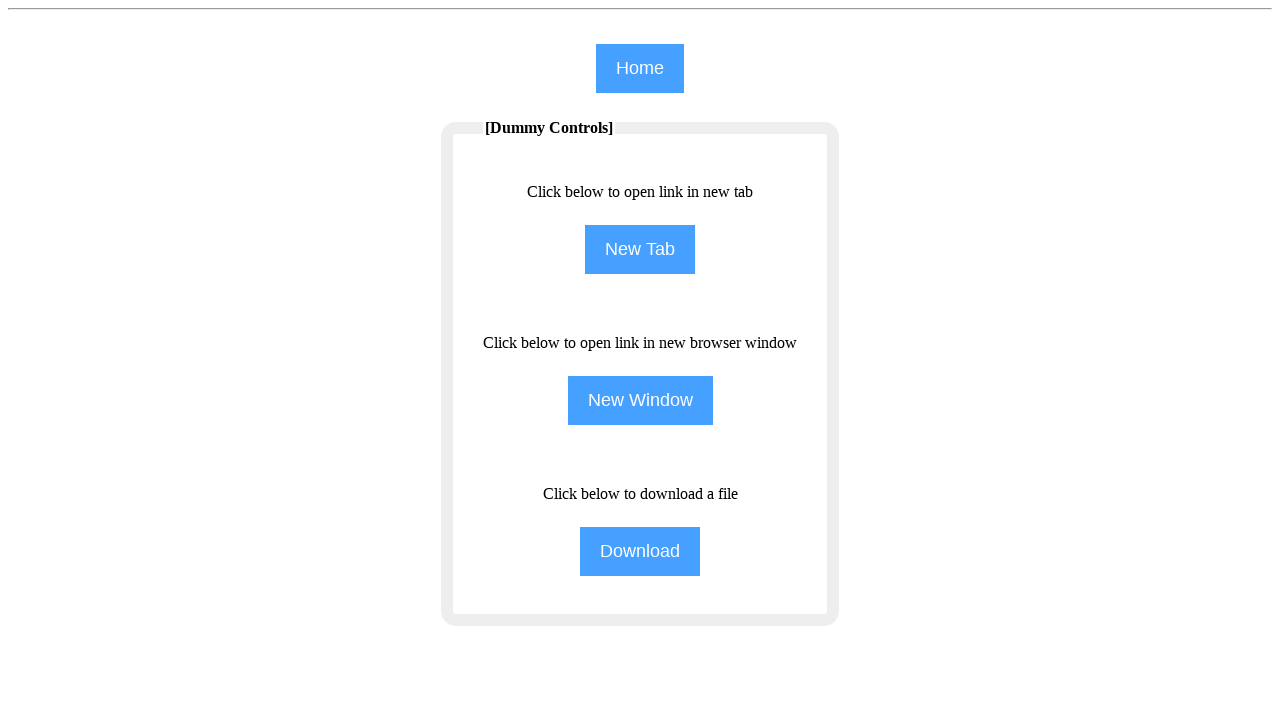

Retrieved all open pages/windows from context
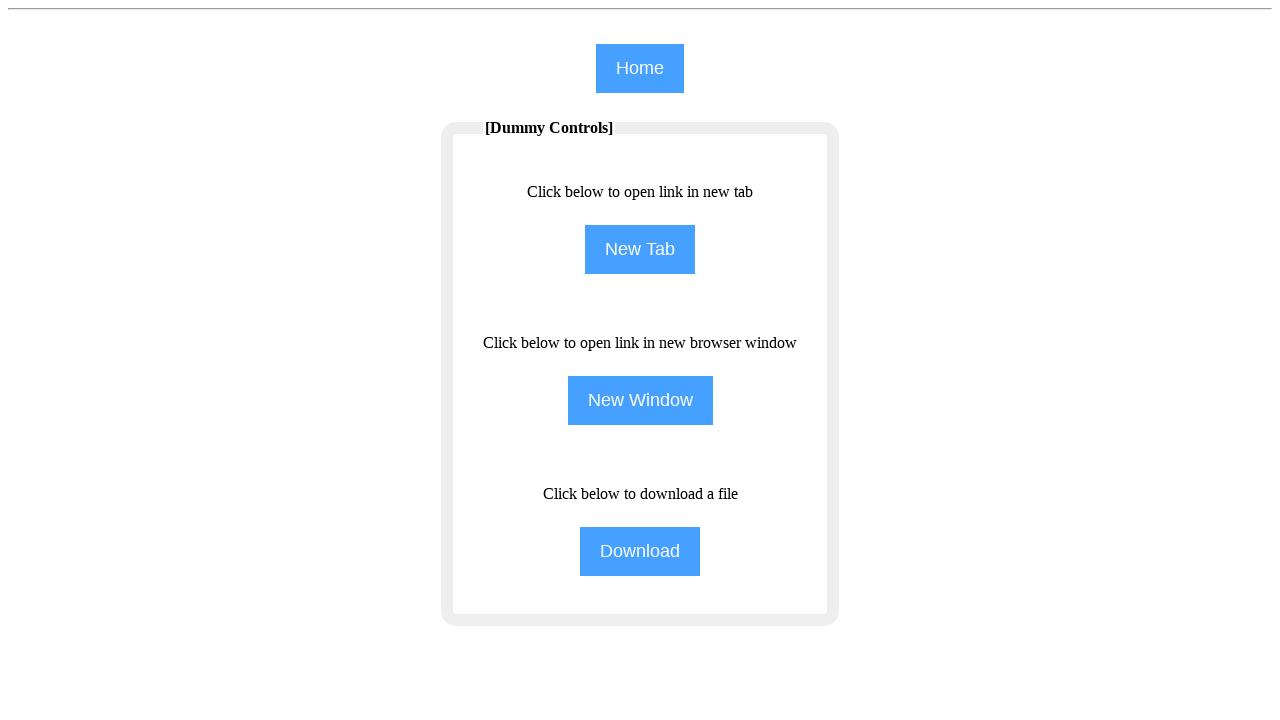

Switched to the new popup window
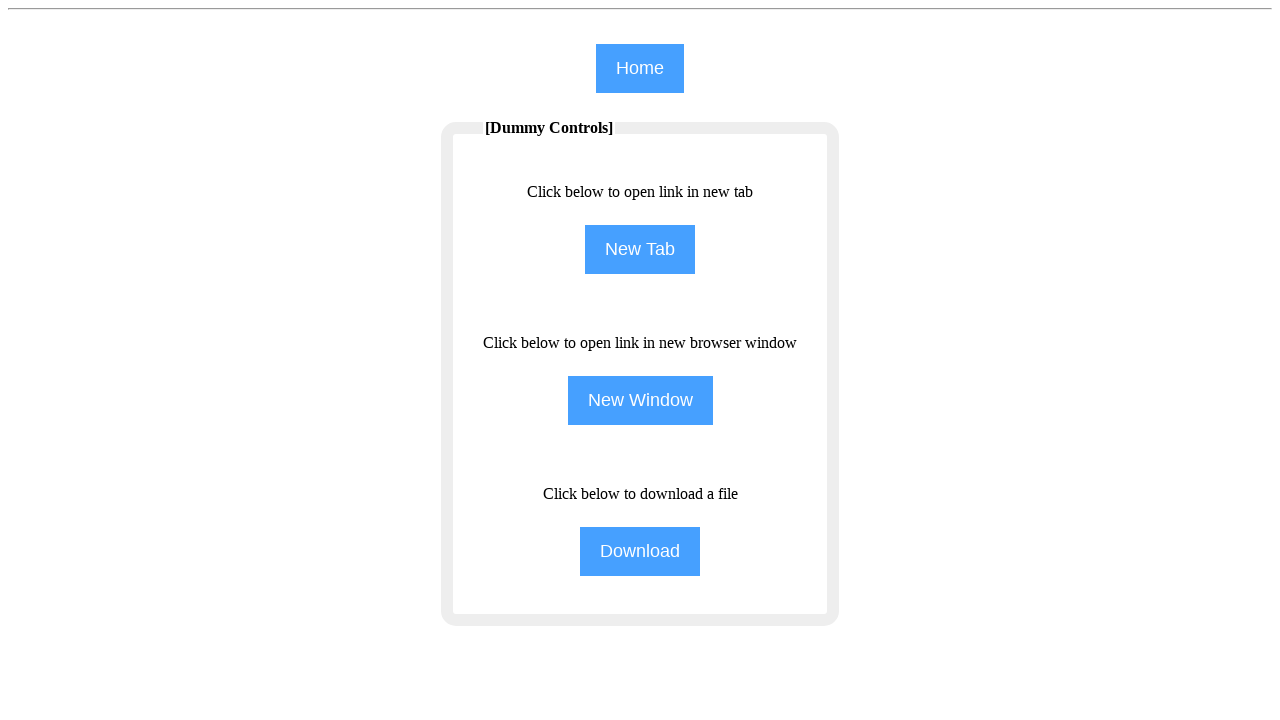

Clicked Training link in the popup window at (980, 81) on (//span[text()='Training'])[1]
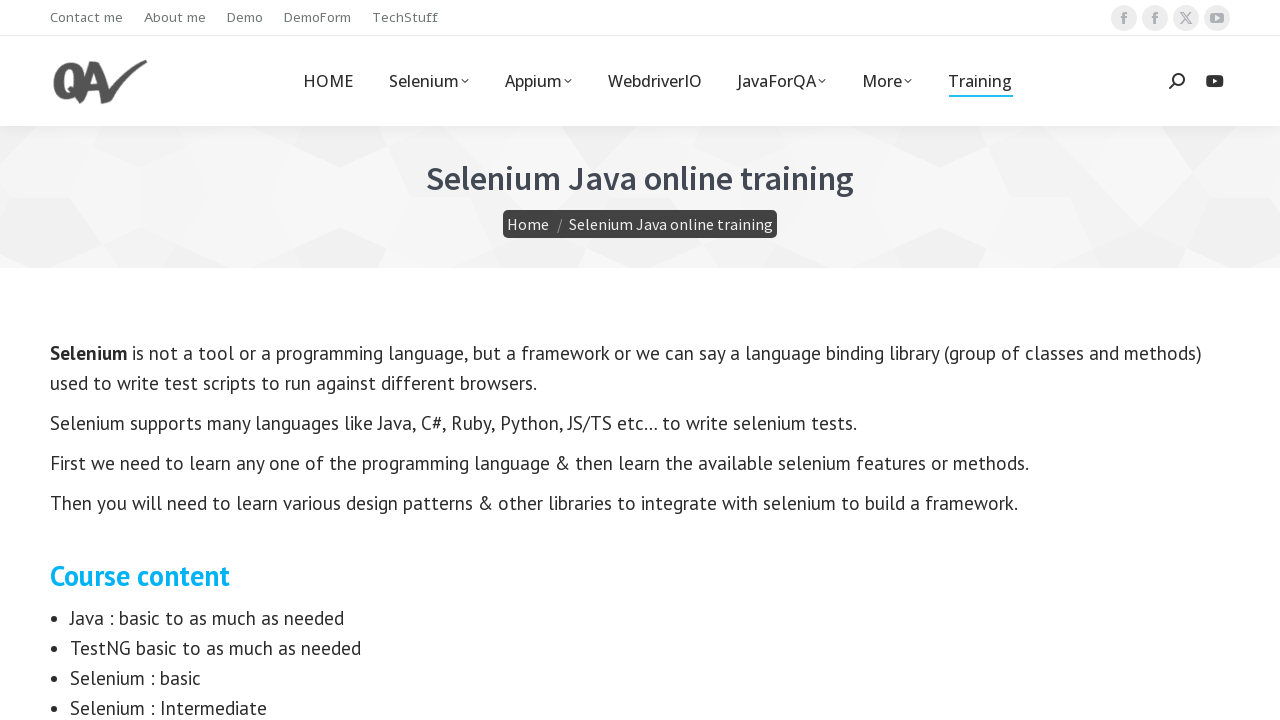

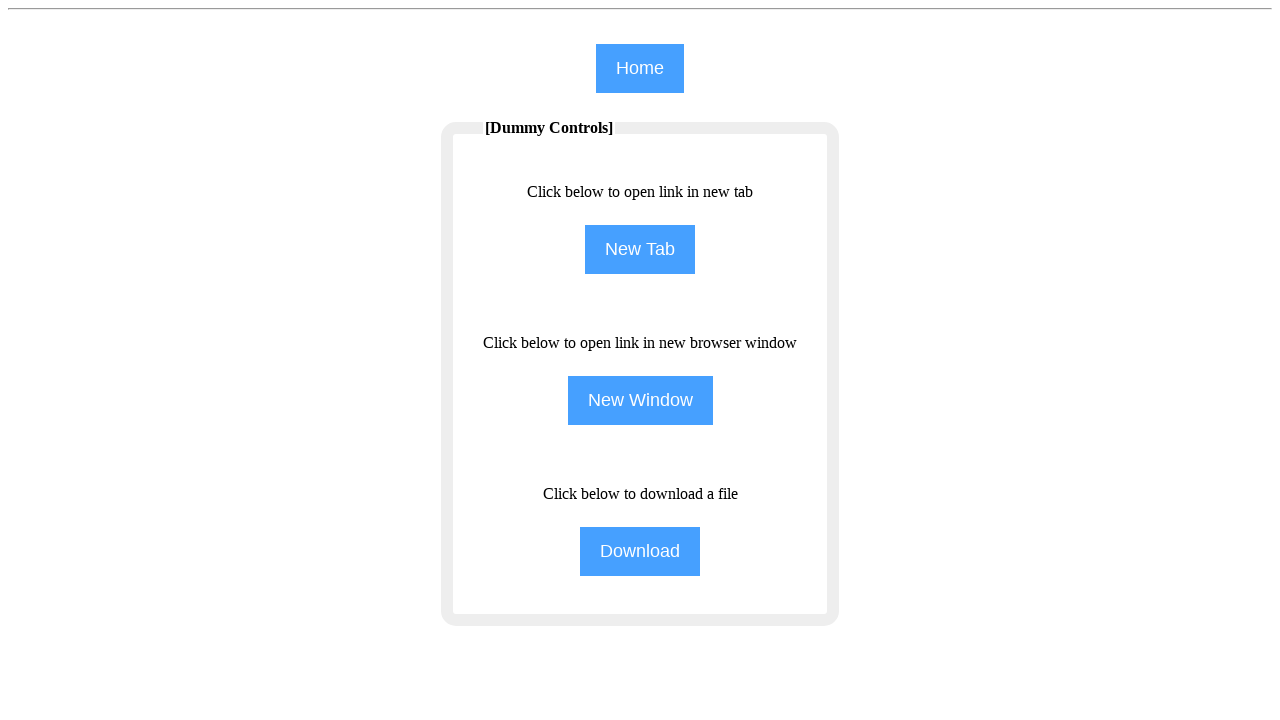